Tests iframe handling by switching to a named frame and locating an element within it to verify the frame content is accessible.

Starting URL: https://demoqa.com/frames

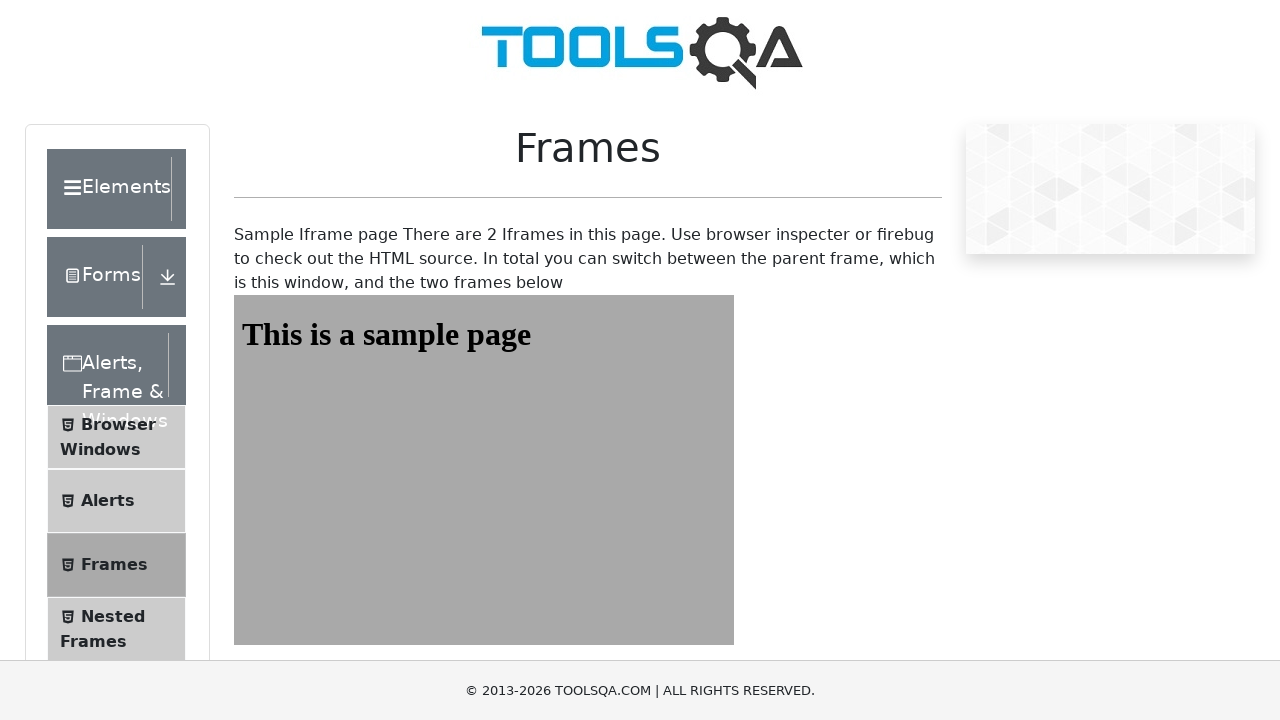

Navigated to DemoQA frames page
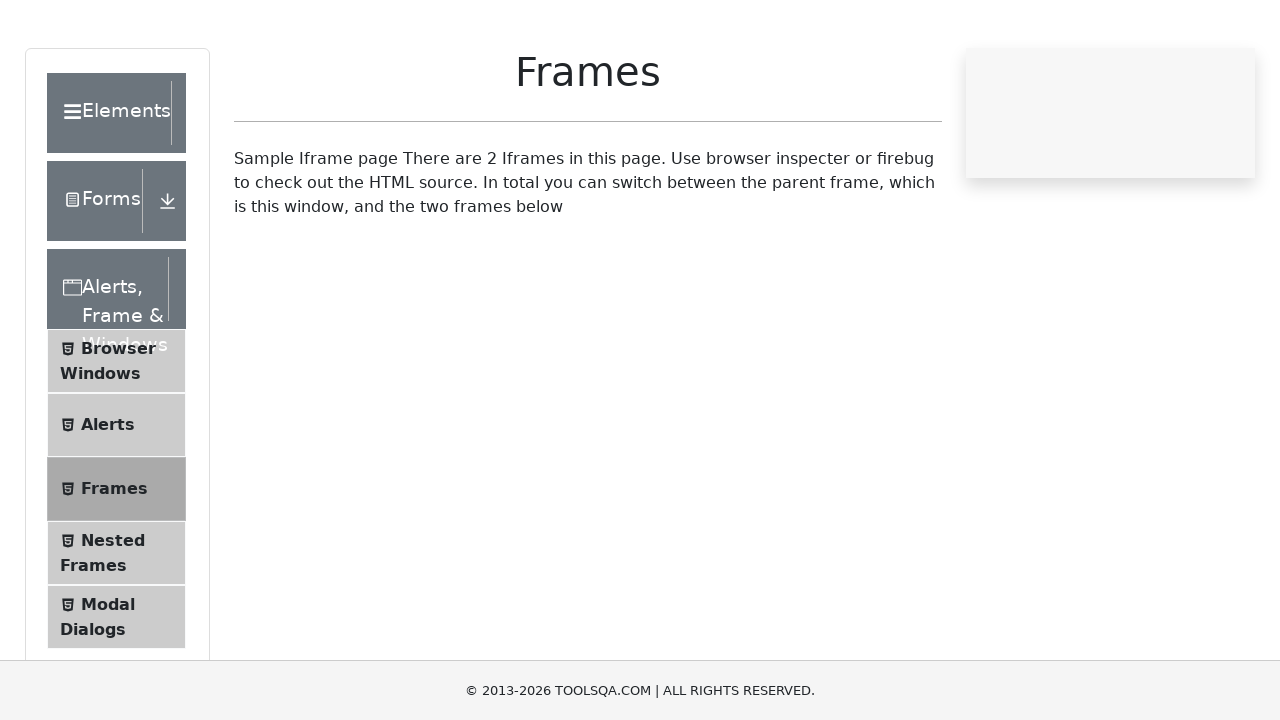

Located and switched to frame2 iframe
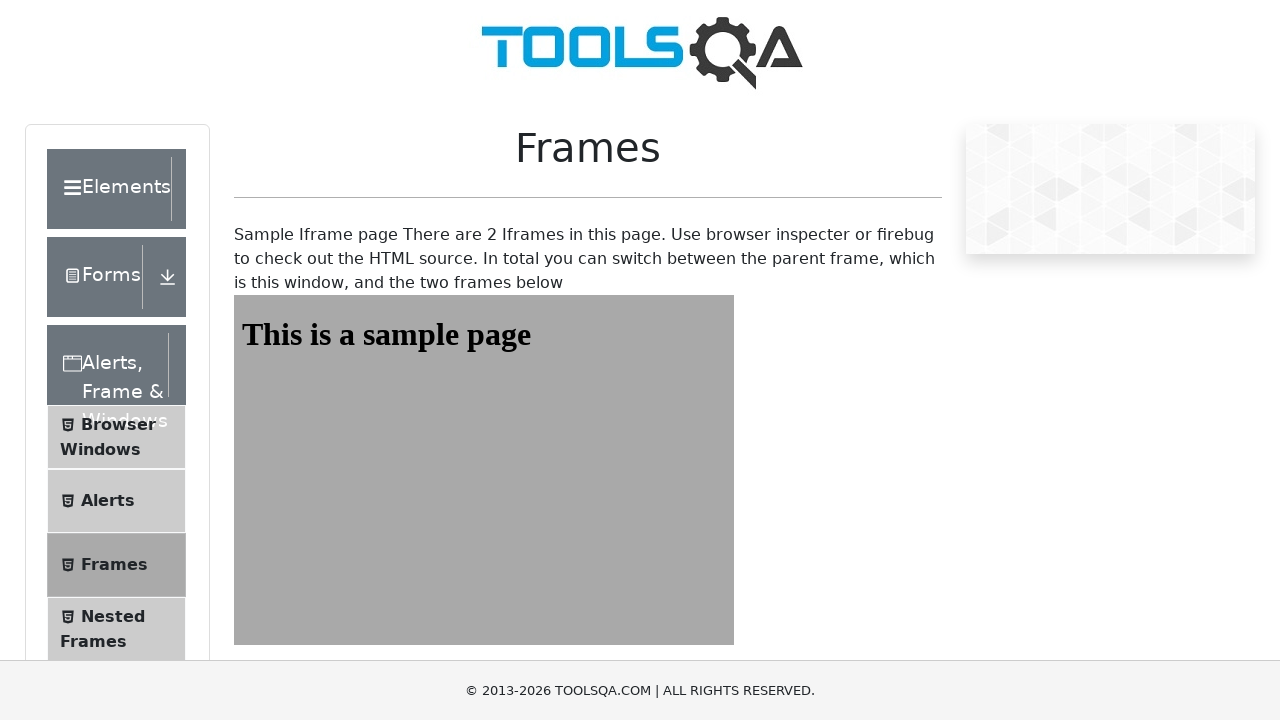

Located h1#sampleHeading element within frame2
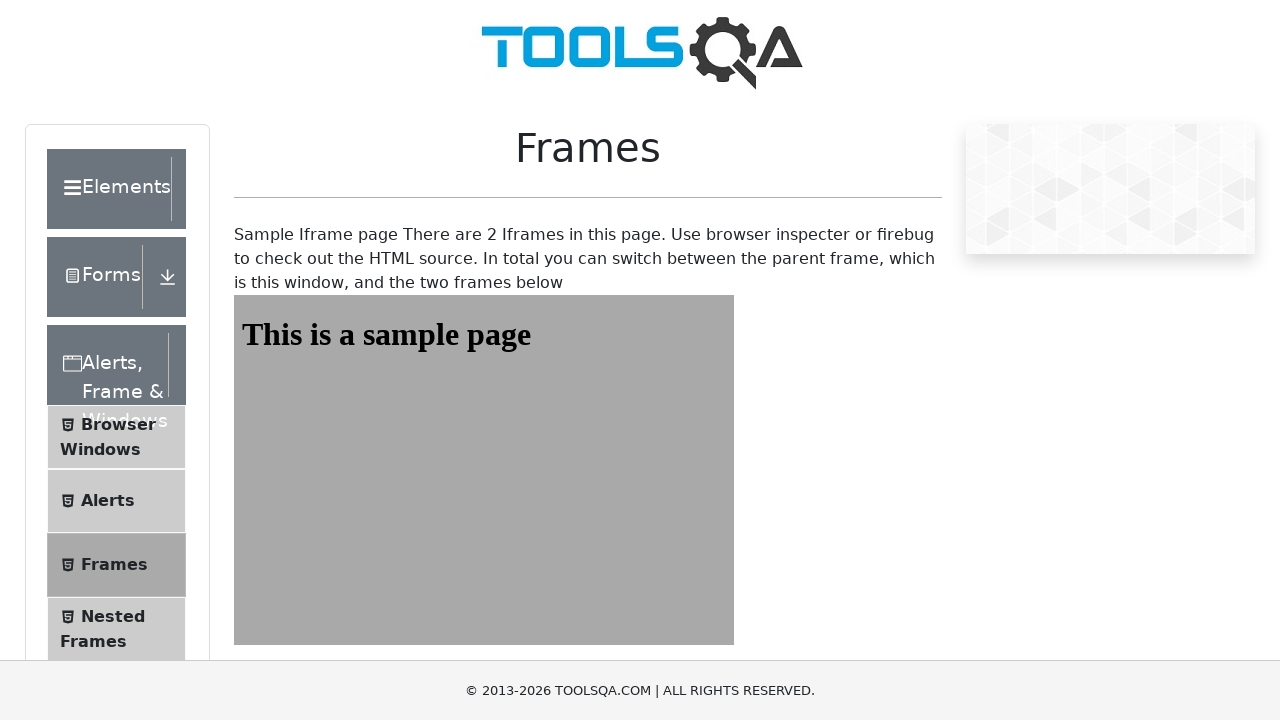

Verified h1#sampleHeading is visible within the frame
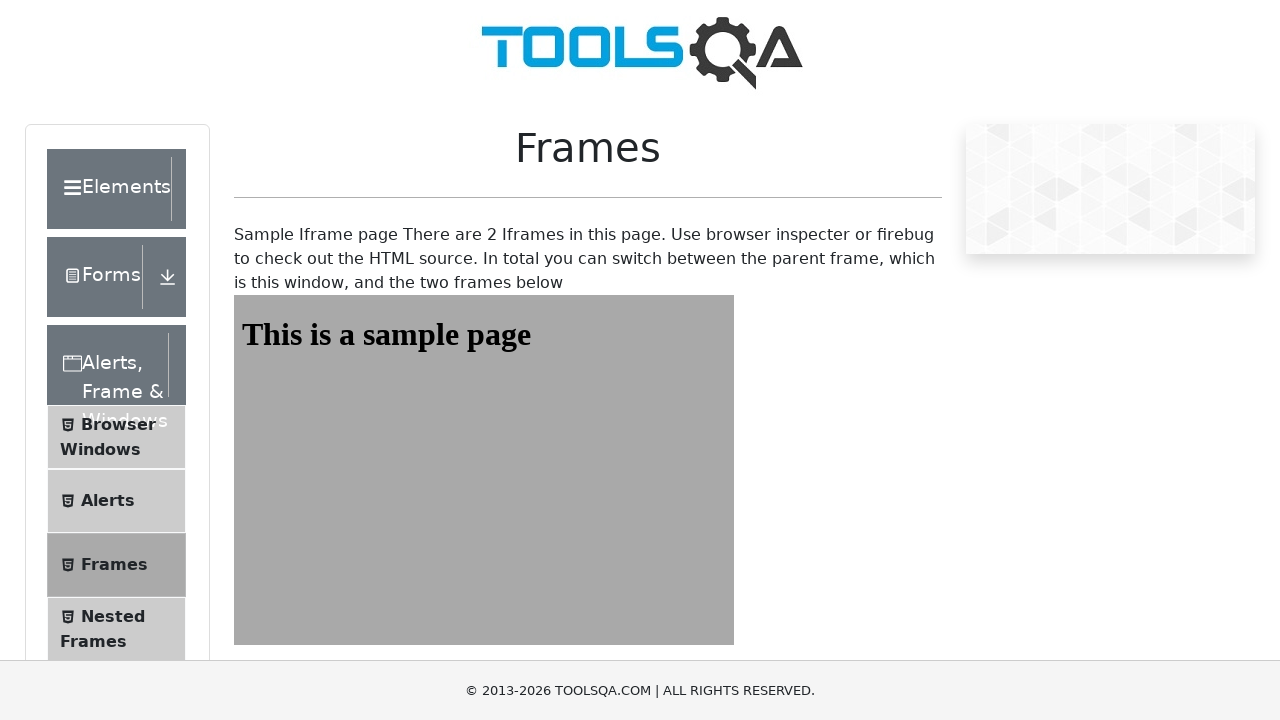

Retrieved heading text content: 'This is a sample page'
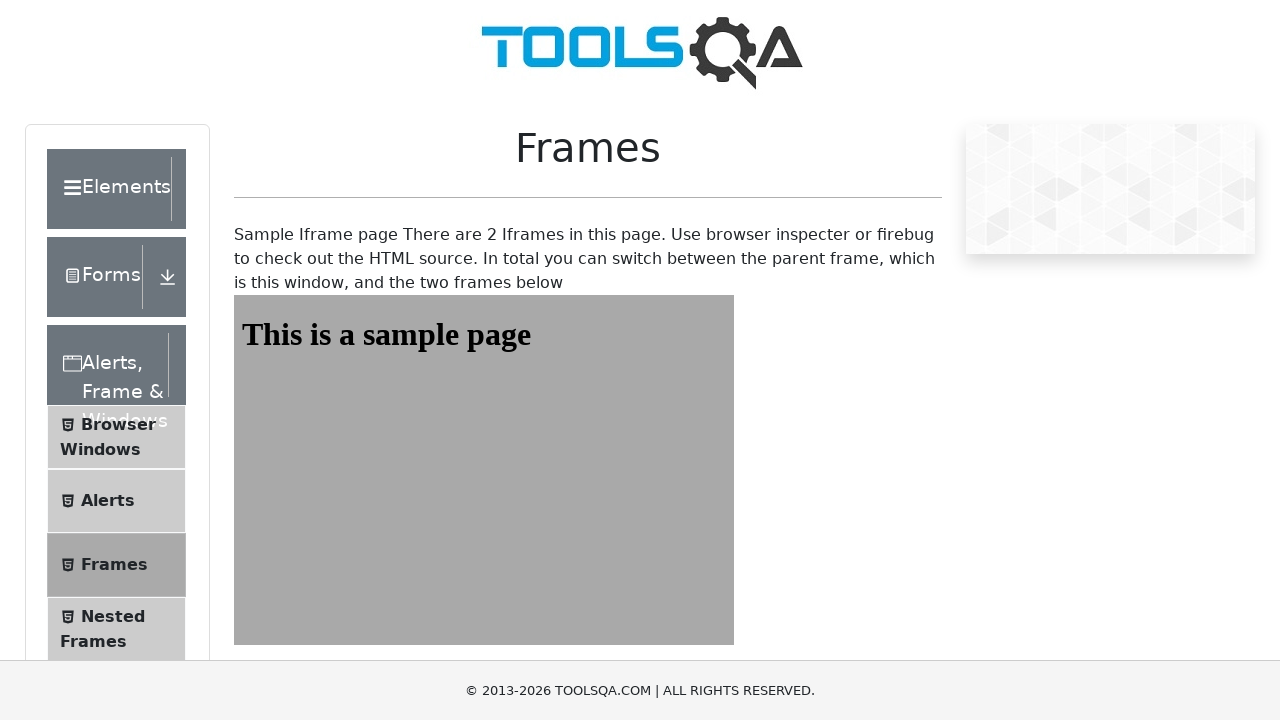

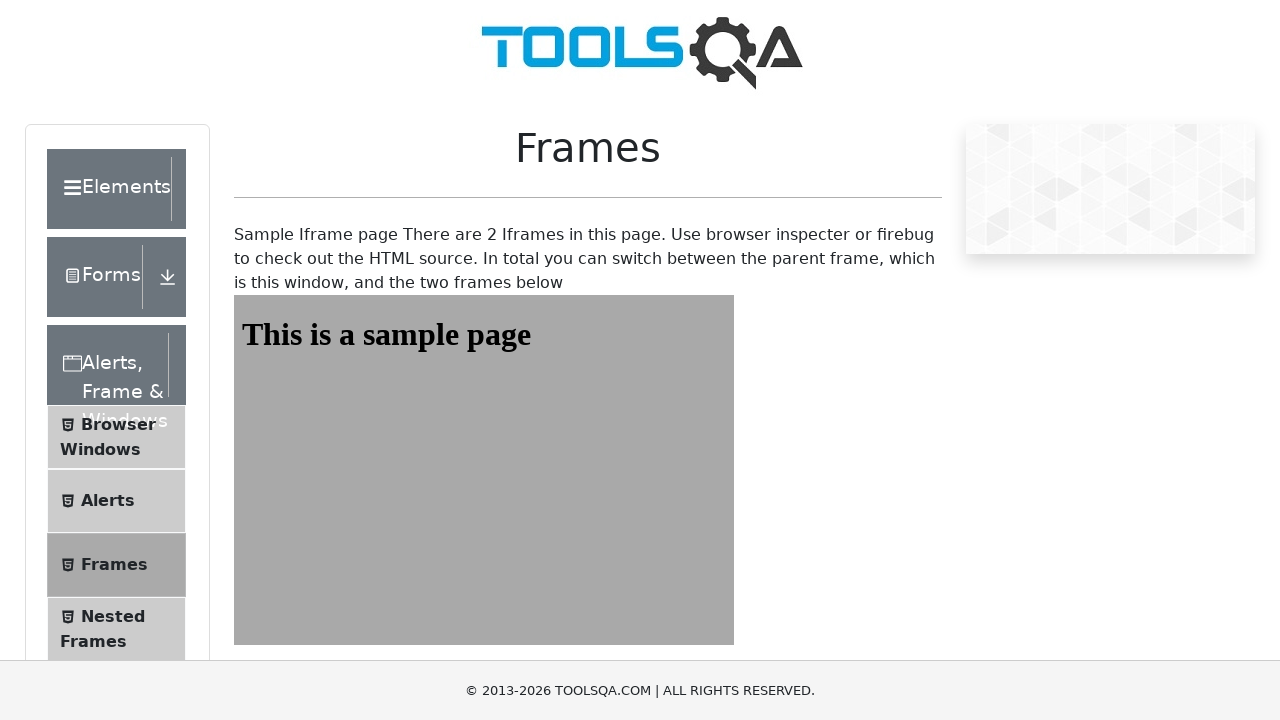